Navigates to the Japanese National Tax Agency's property valuation standards page and verifies that a table is present on the page.

Starting URL: https://www.nta.go.jp/law/tsutatsu/kobetsu/hyoka/zaisan.htm

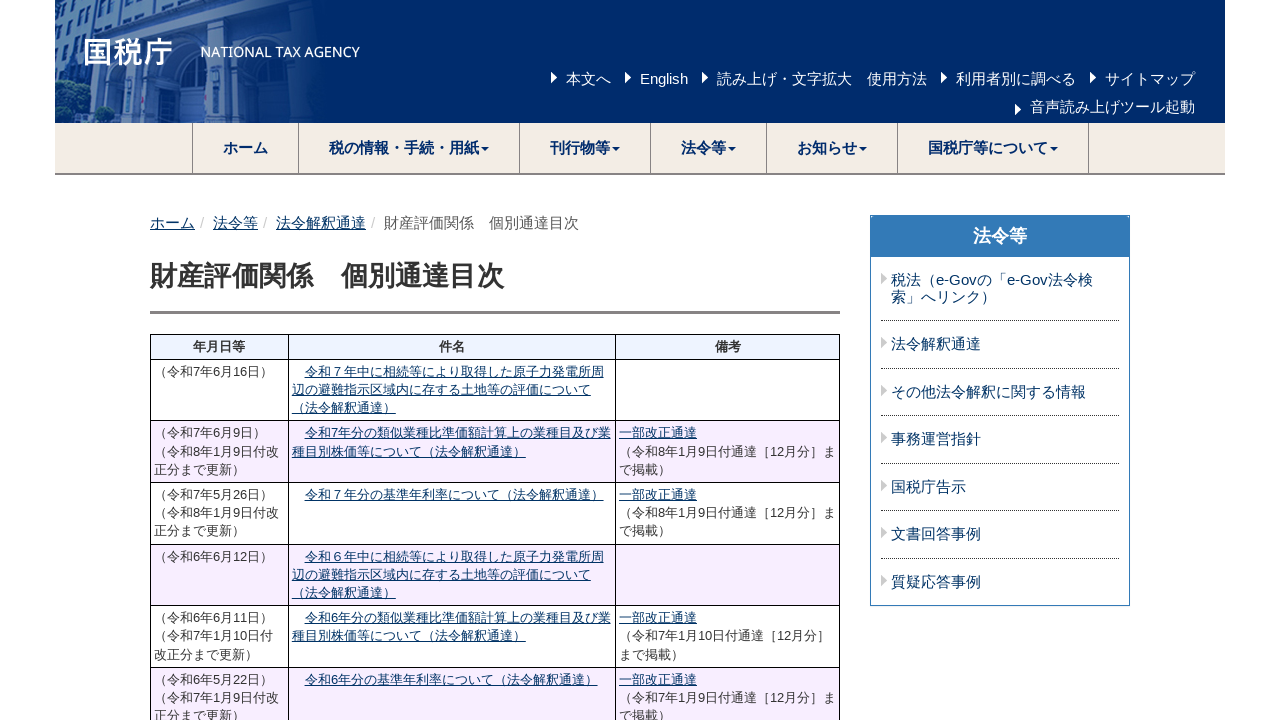

Navigated to Japanese National Tax Agency's property valuation standards page
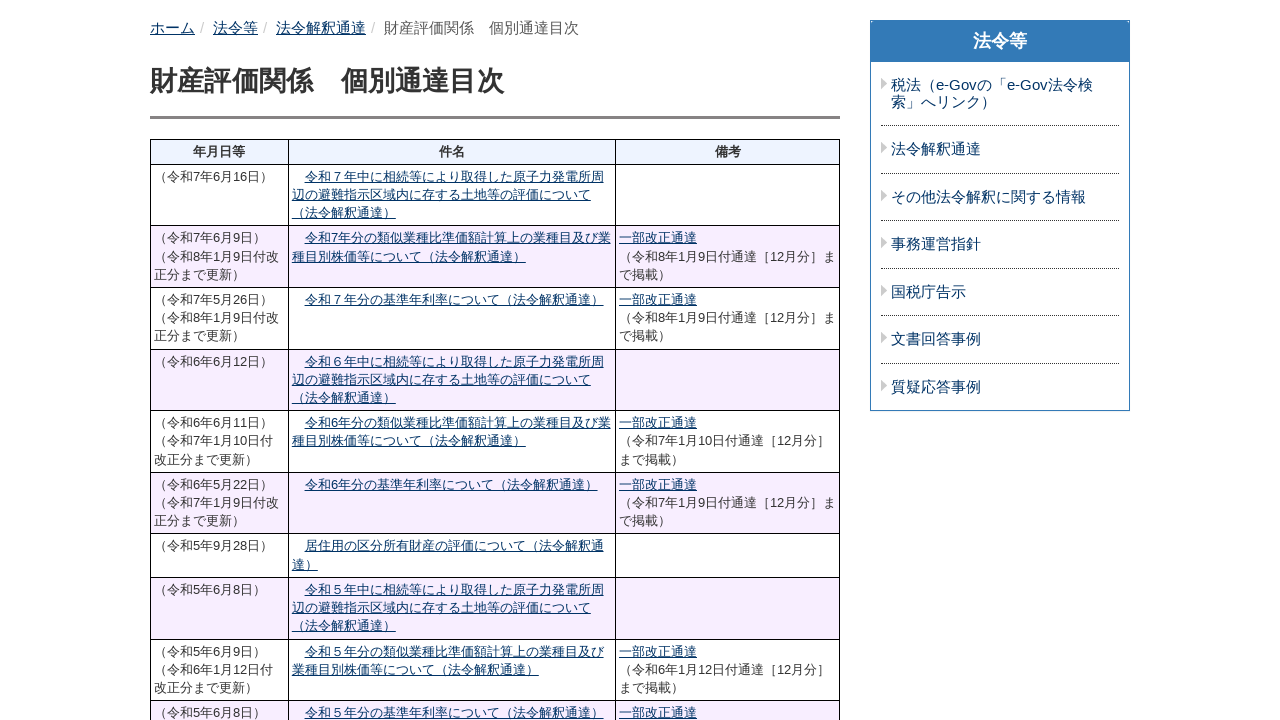

Verified that a table is present on the page
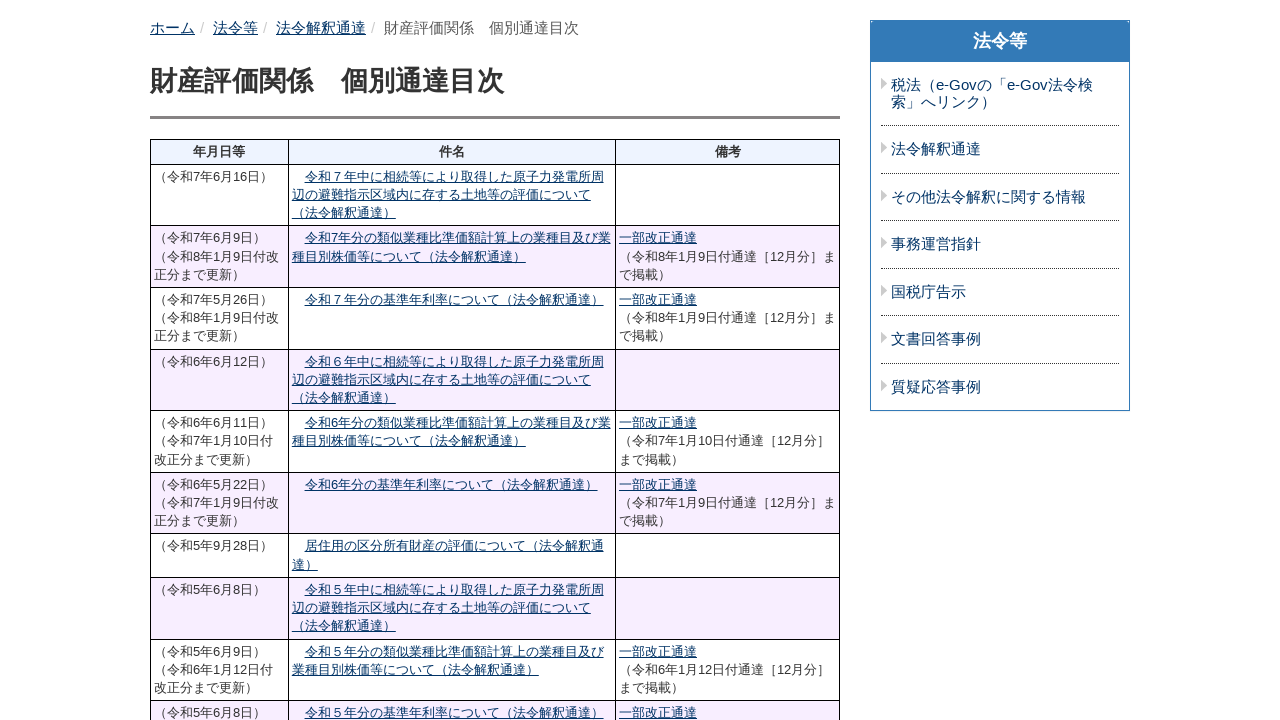

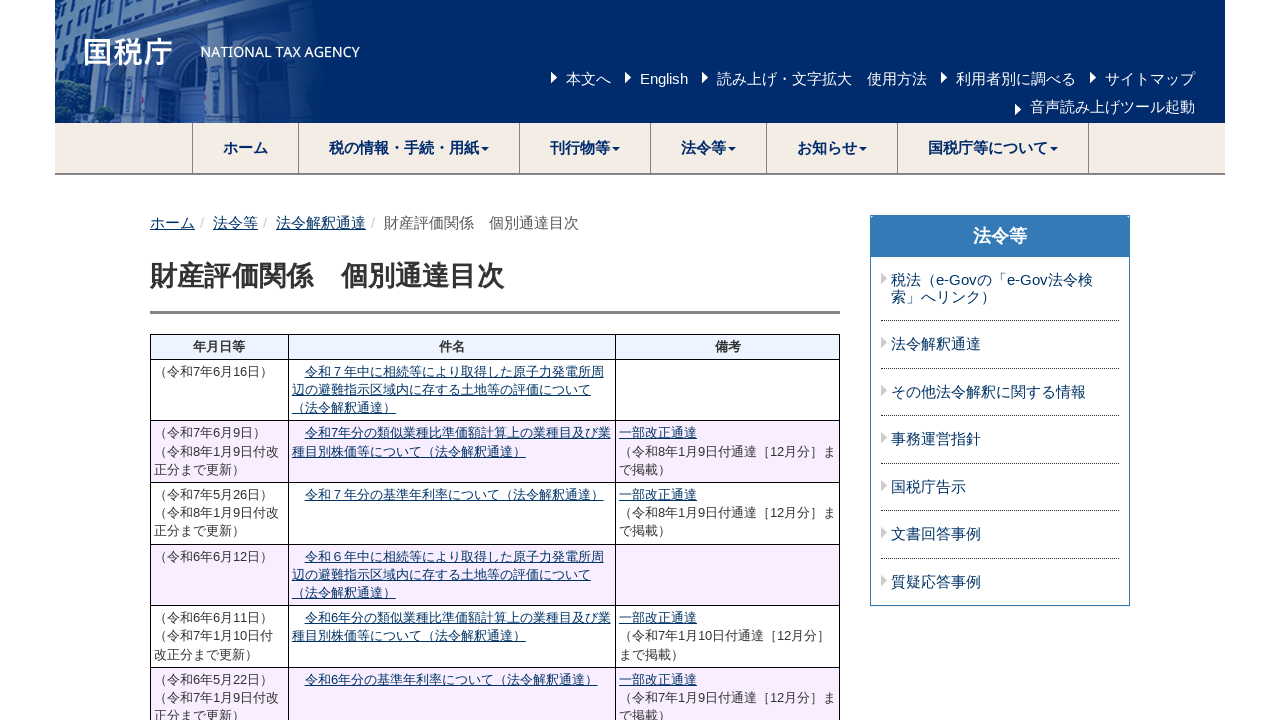